Tests that entered text is trimmed when editing a todo item

Starting URL: https://demo.playwright.dev/todomvc

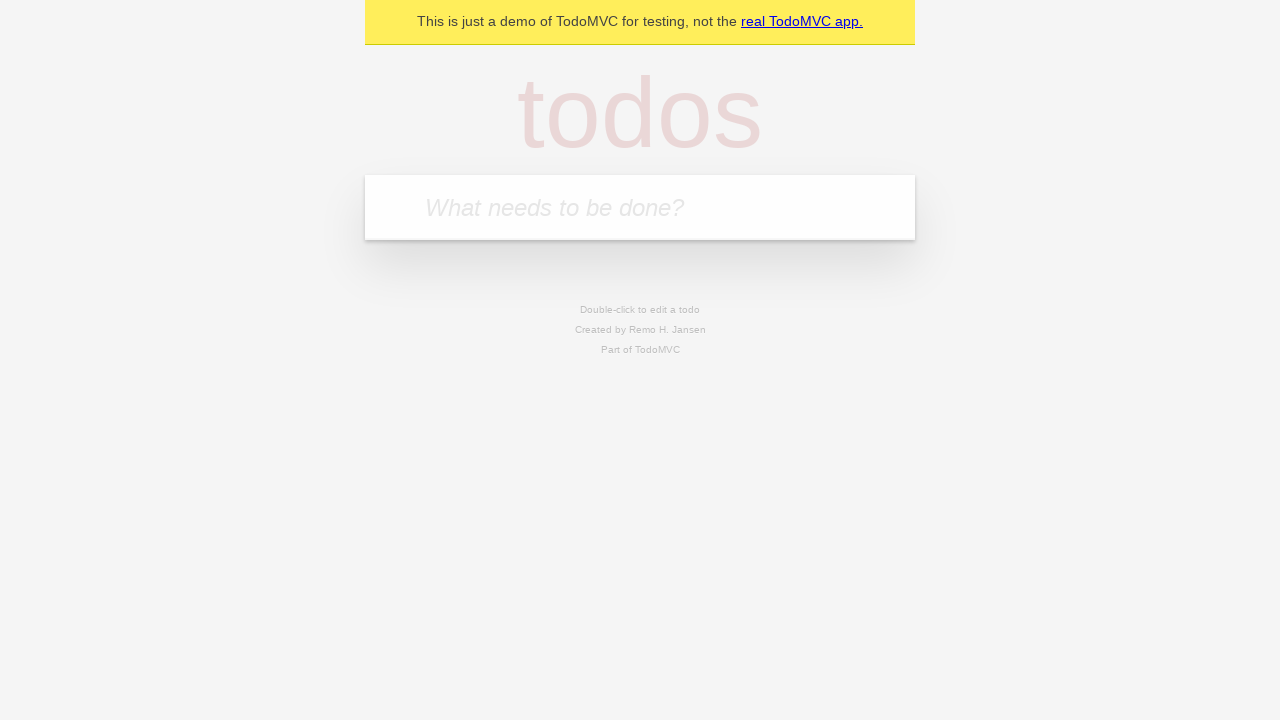

Filled todo input with 'buy some cheese' on internal:attr=[placeholder="What needs to be done?"i]
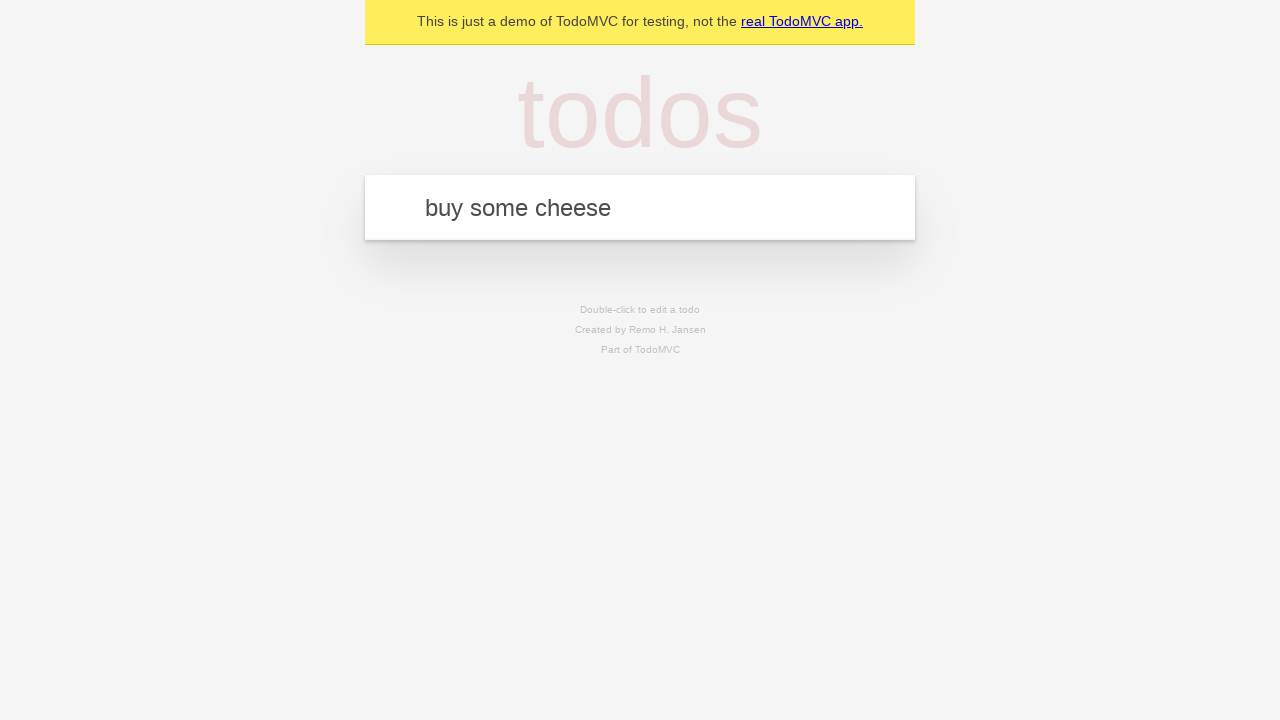

Pressed Enter to create first todo on internal:attr=[placeholder="What needs to be done?"i]
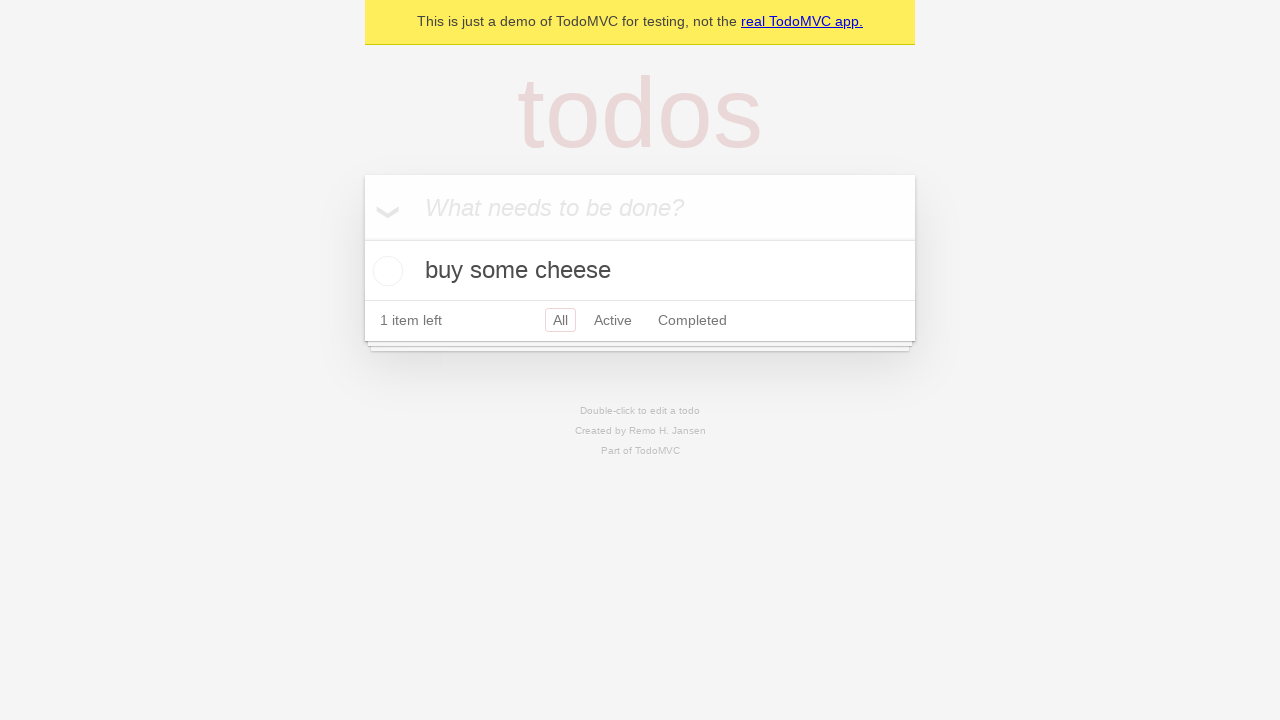

Filled todo input with 'feed the cat' on internal:attr=[placeholder="What needs to be done?"i]
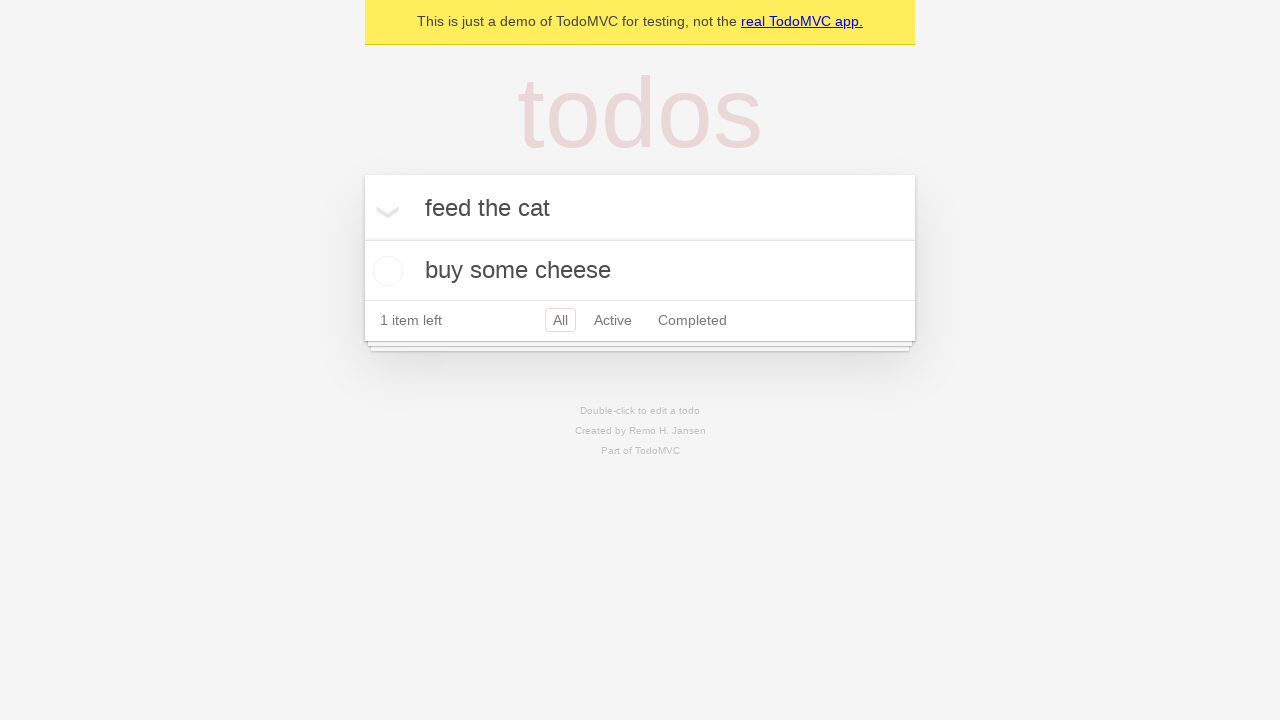

Pressed Enter to create second todo on internal:attr=[placeholder="What needs to be done?"i]
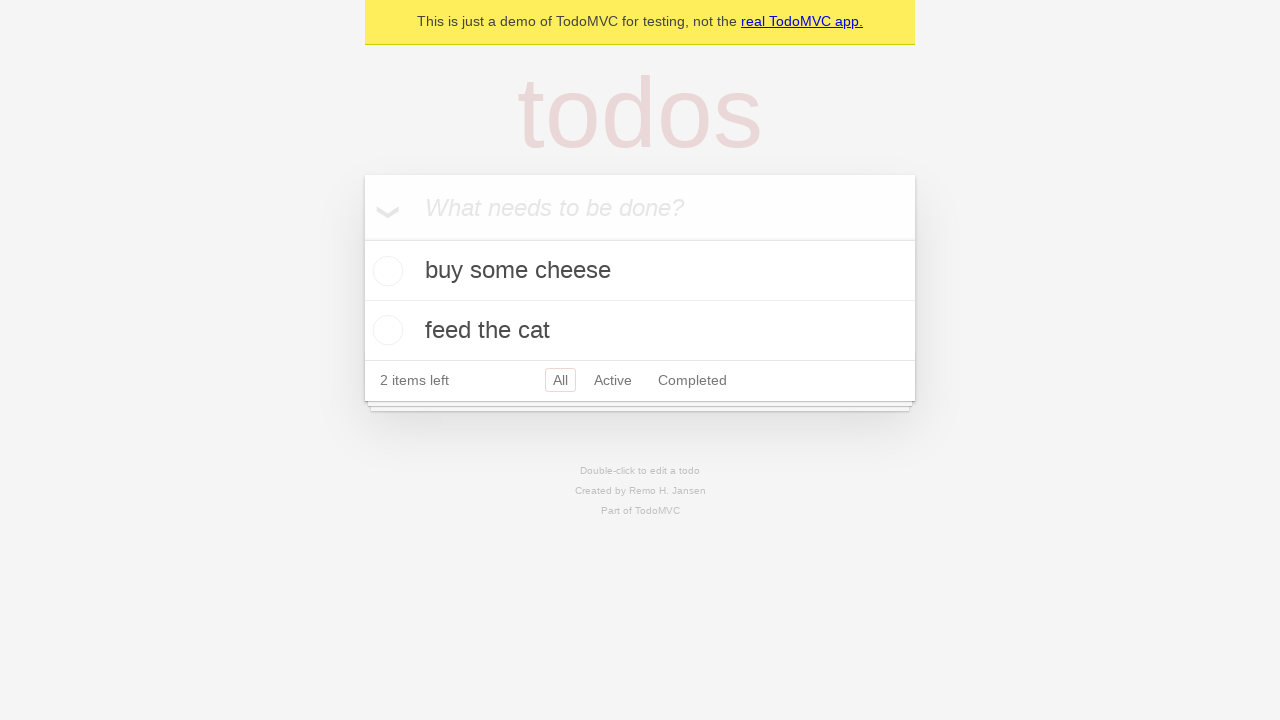

Filled todo input with 'book a doctors appointment' on internal:attr=[placeholder="What needs to be done?"i]
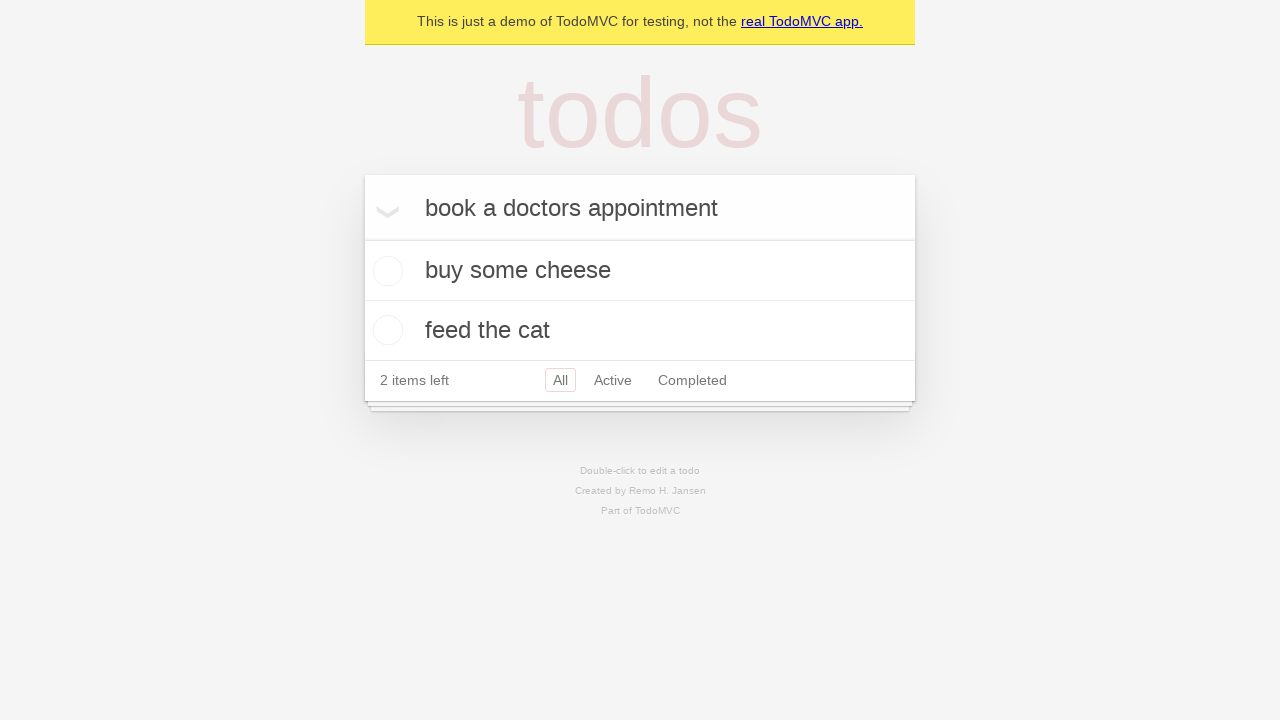

Pressed Enter to create third todo on internal:attr=[placeholder="What needs to be done?"i]
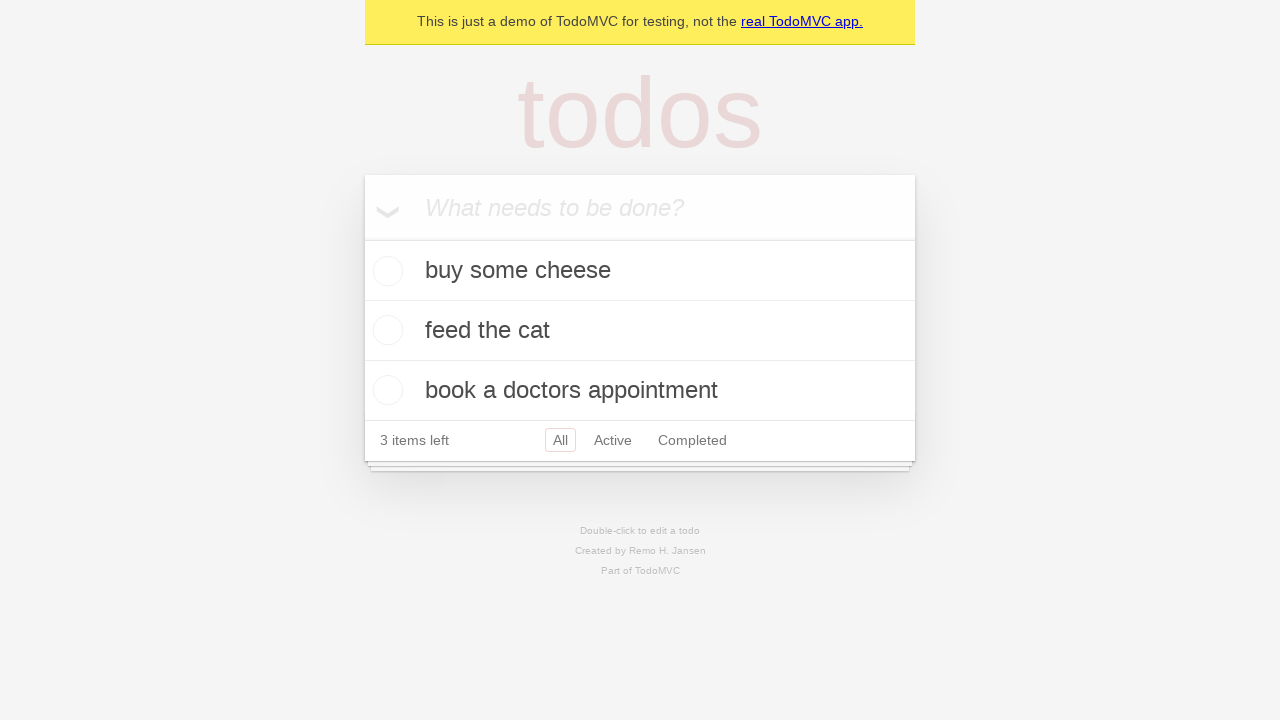

Double-clicked second todo item to enter edit mode at (640, 331) on internal:testid=[data-testid="todo-item"s] >> nth=1
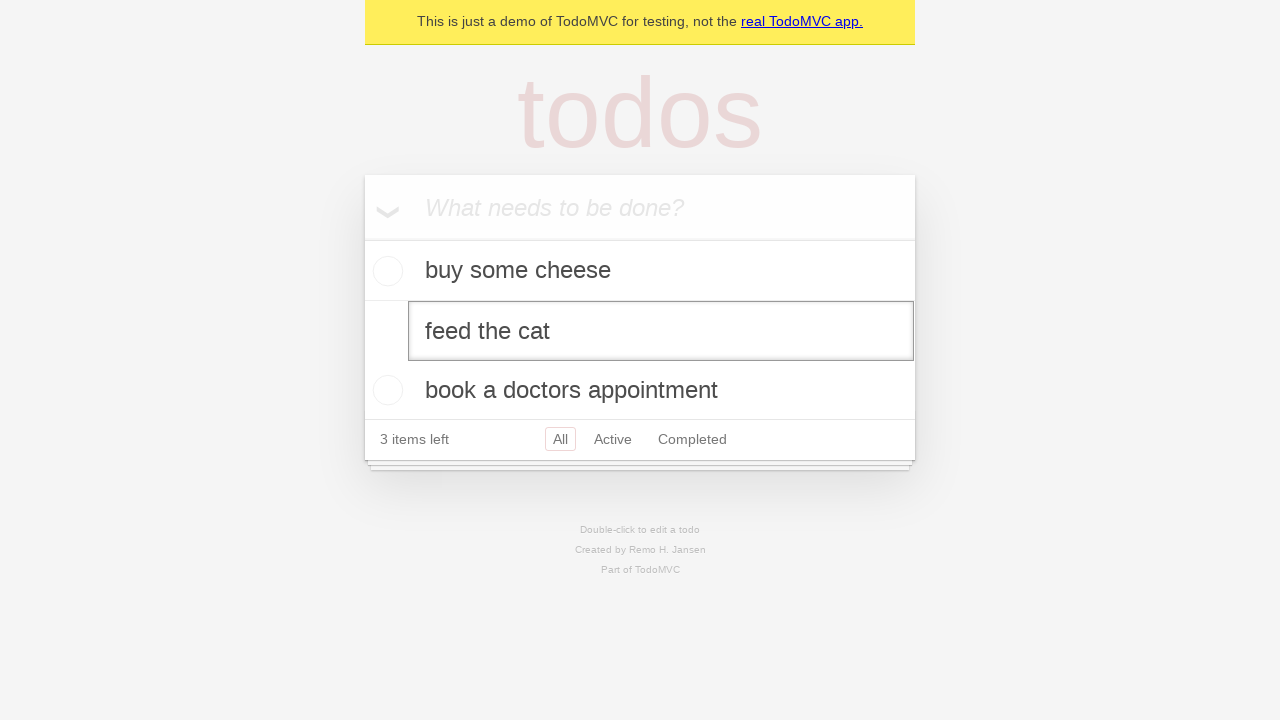

Filled edit field with text containing leading and trailing spaces on internal:testid=[data-testid="todo-item"s] >> nth=1 >> internal:role=textbox[nam
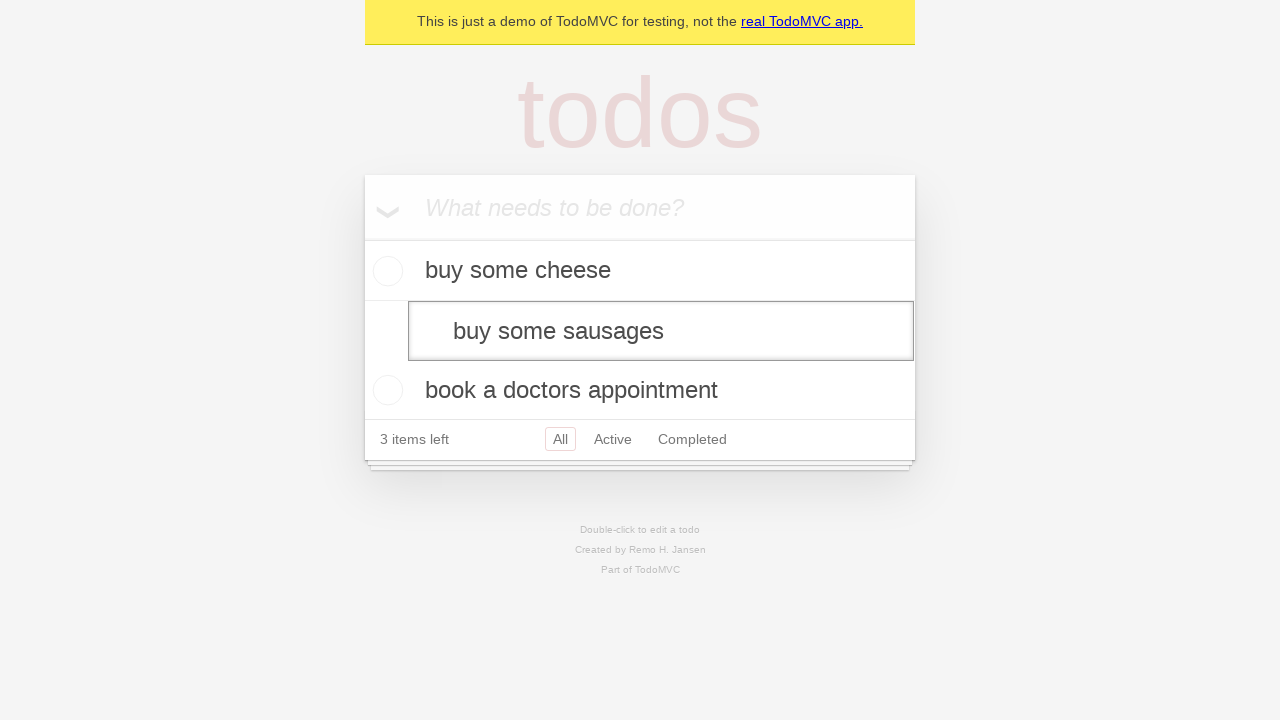

Pressed Enter to save edited todo, text should be trimmed on internal:testid=[data-testid="todo-item"s] >> nth=1 >> internal:role=textbox[nam
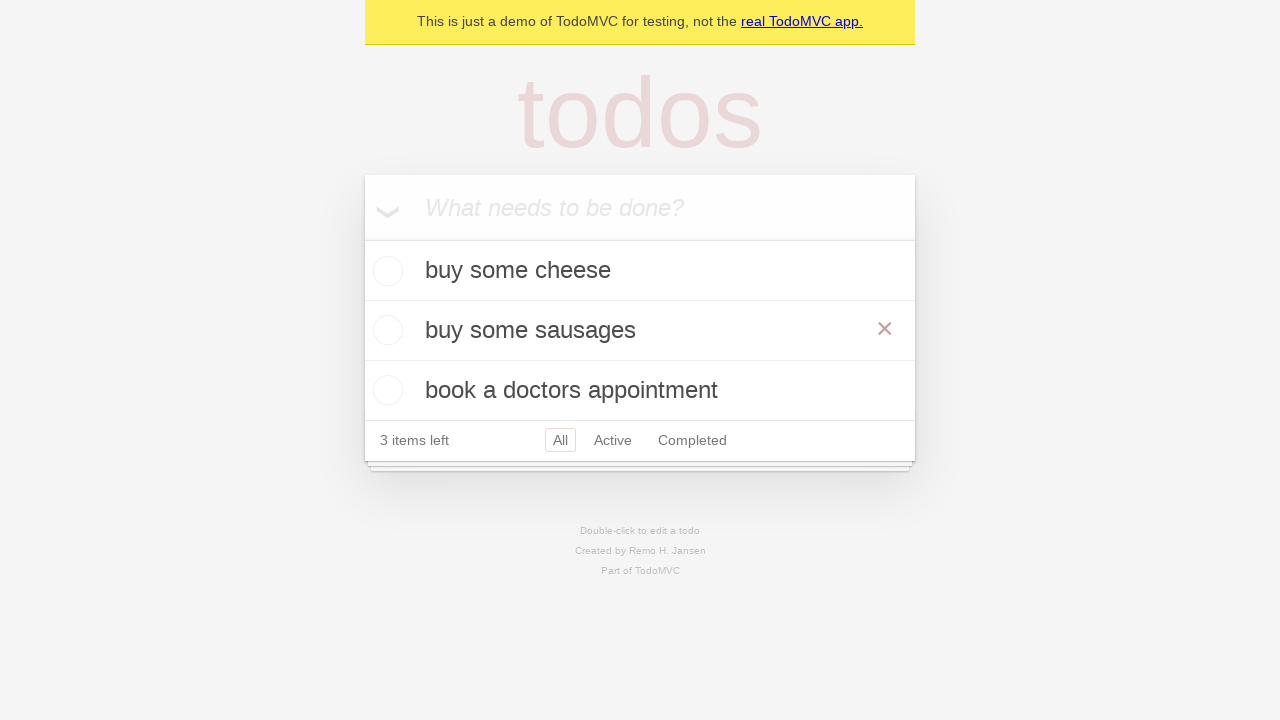

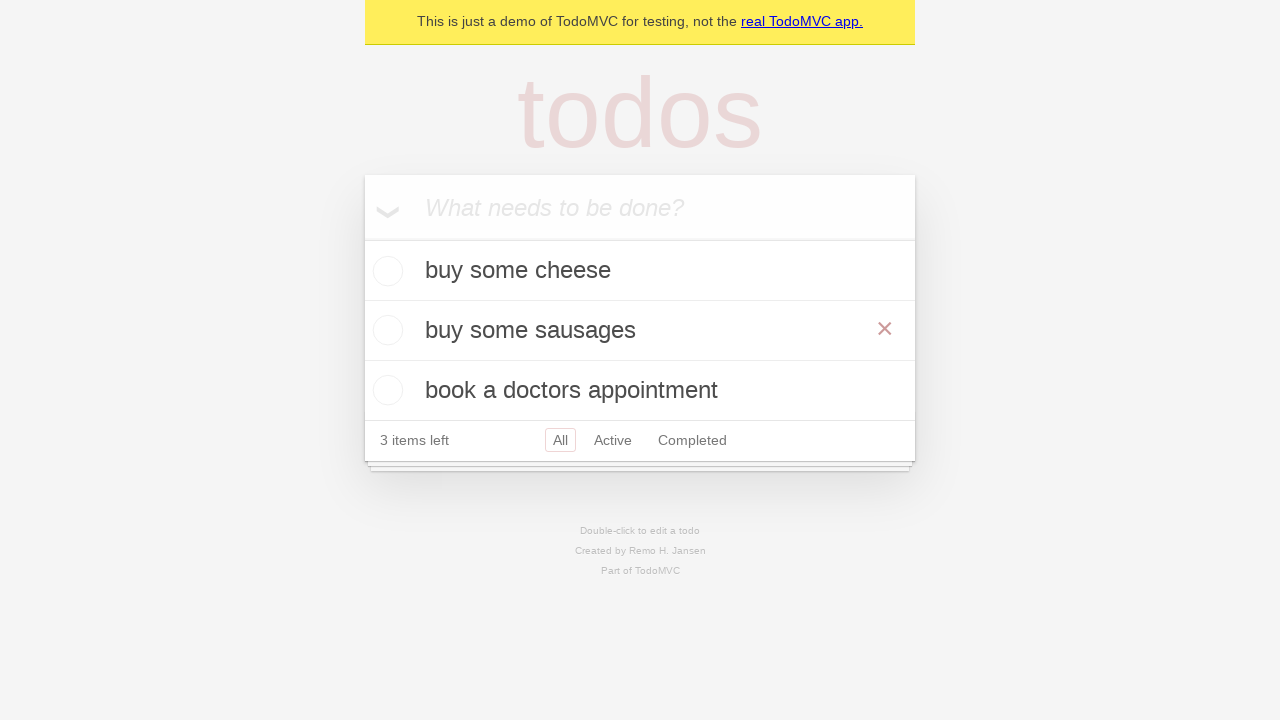